Validates that the PartSource website logo is displayed on the homepage

Starting URL: https://www.partsource.ca/

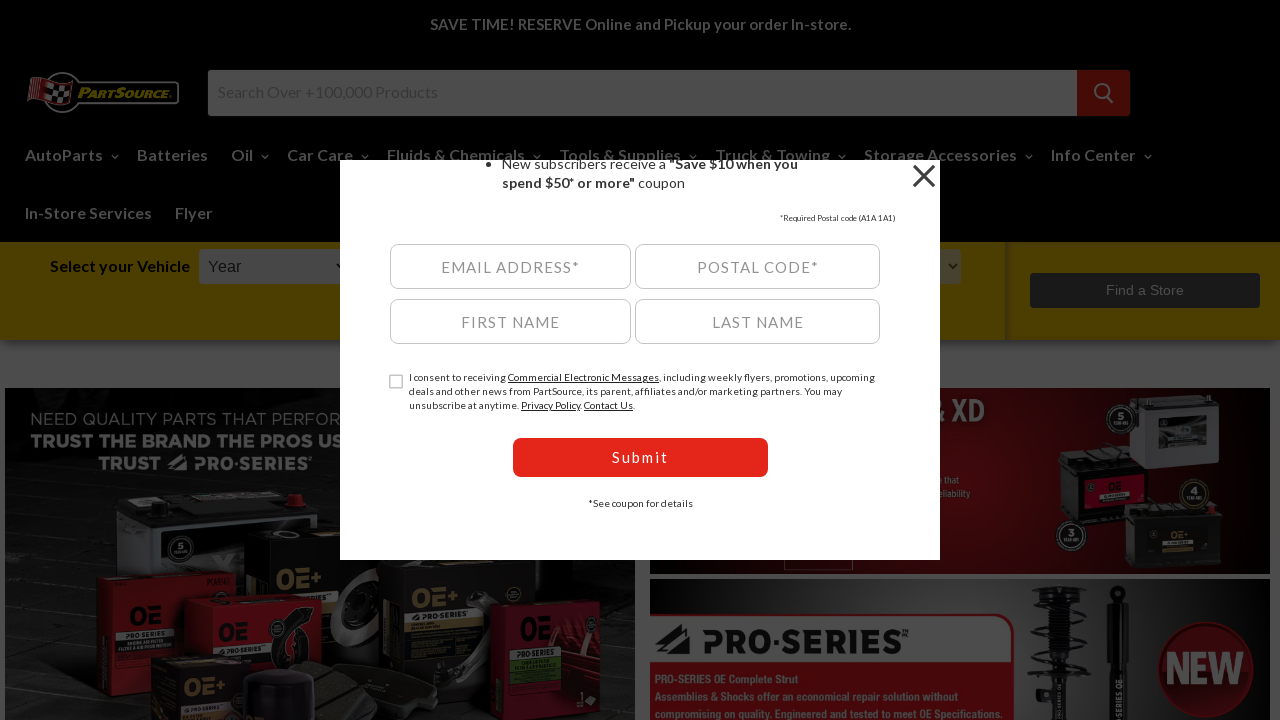

PartSource logo loaded and became visible on the homepage
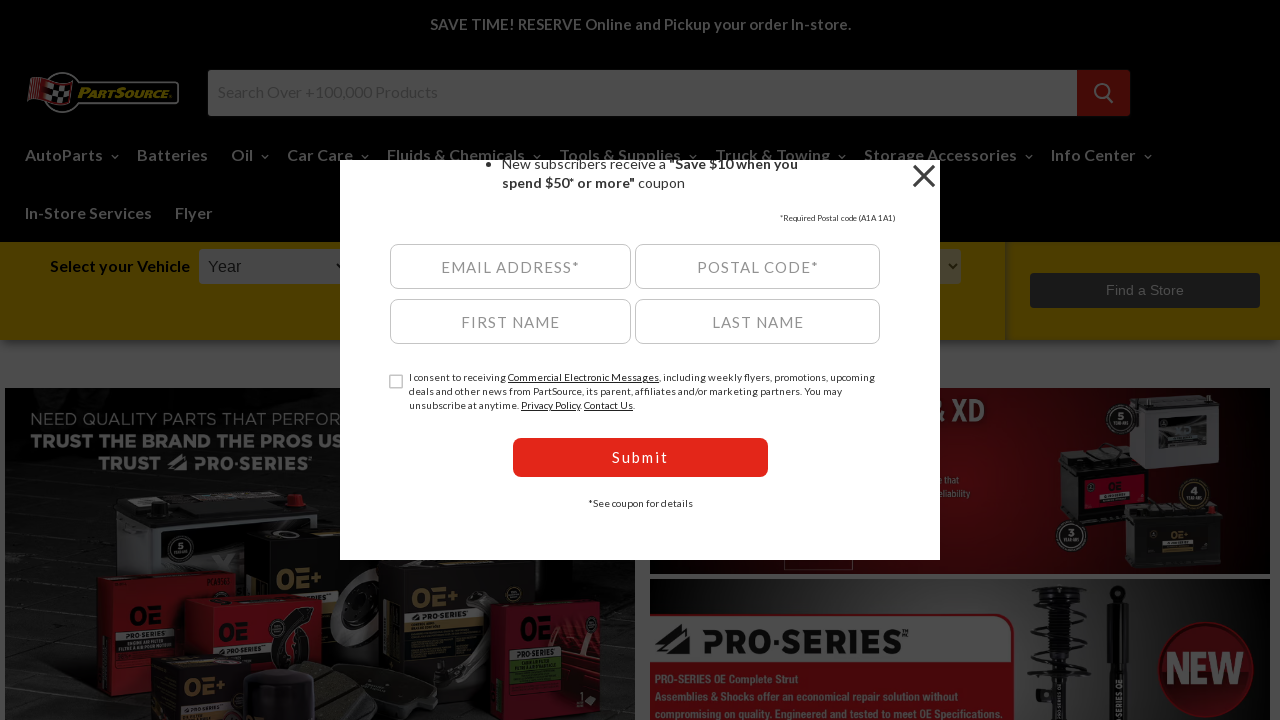

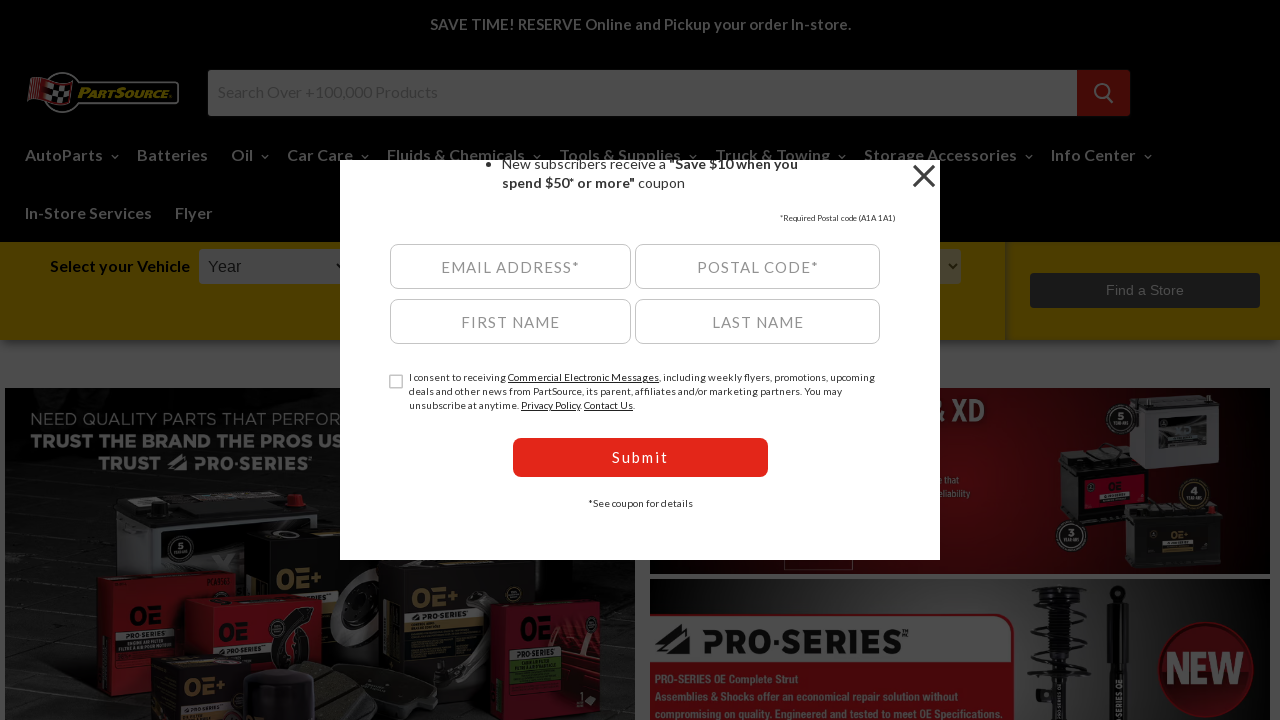